Tests progress bar functionality by clicking a button and waiting for it to reach 100% completion

Starting URL: https://leafground.com/drag.xhtml

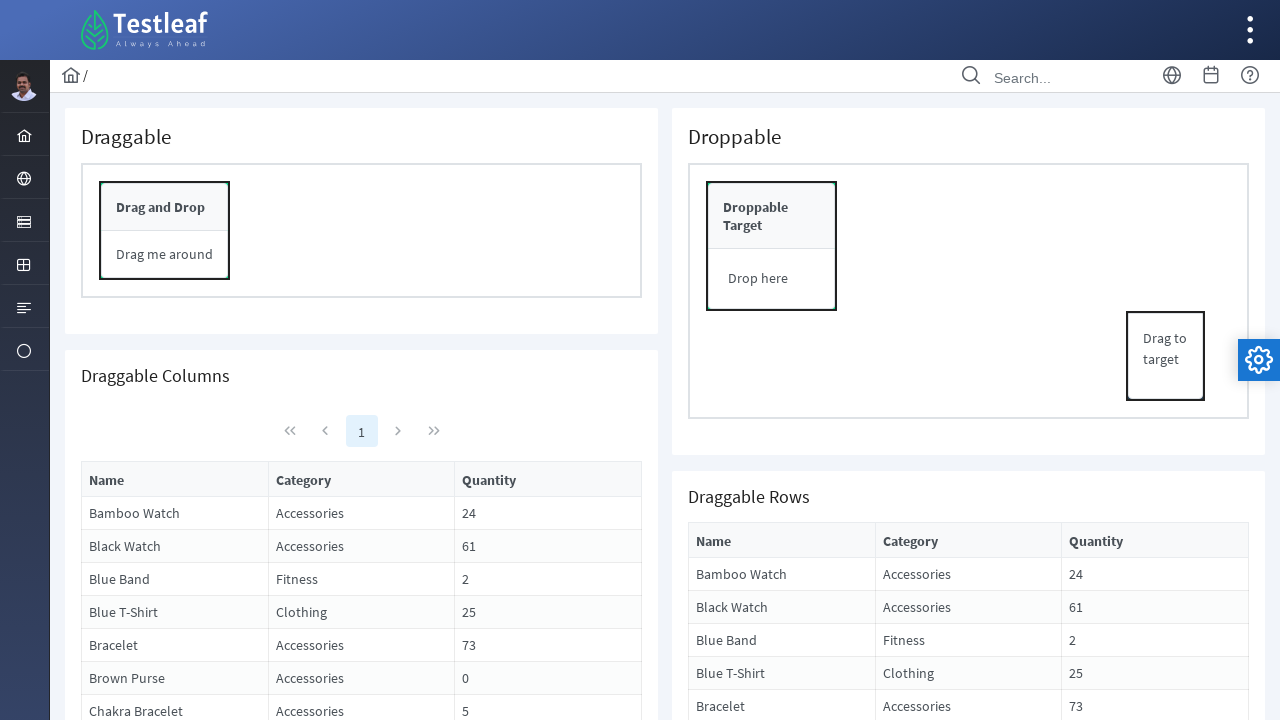

Scrolled to bottom of page
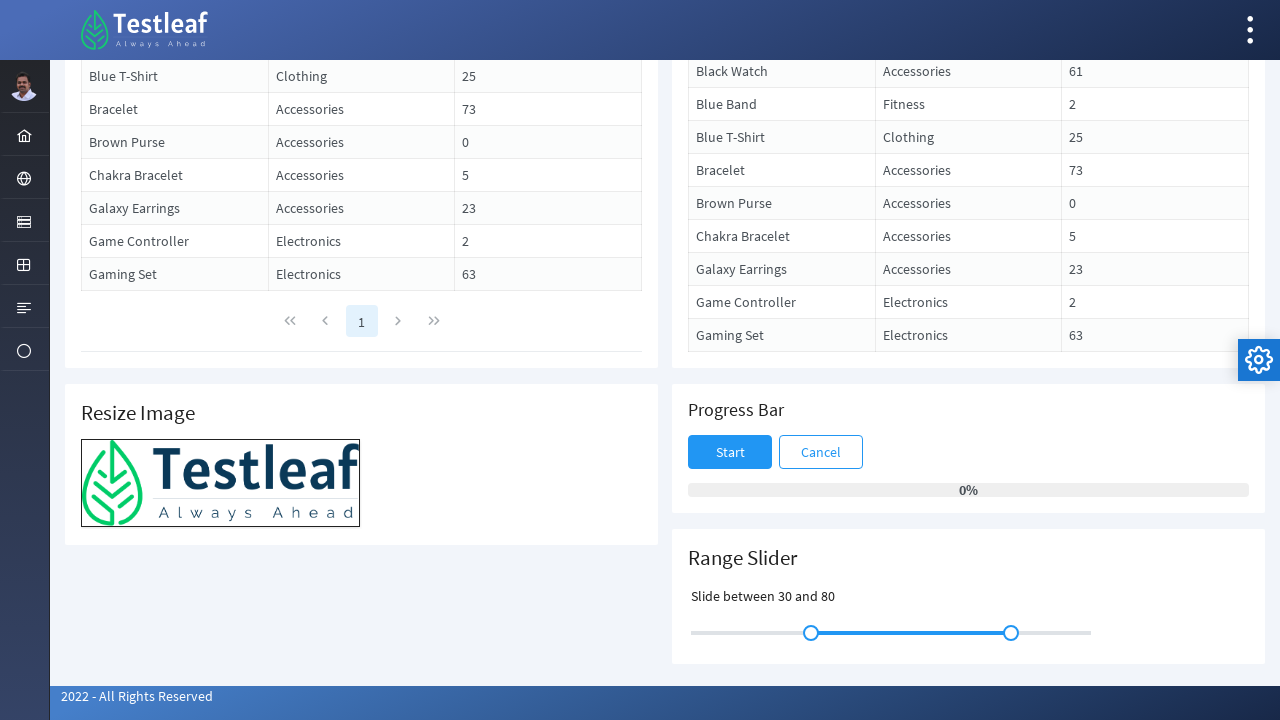

Clicked progress bar trigger button at (730, 452) on #form\:j_idt119
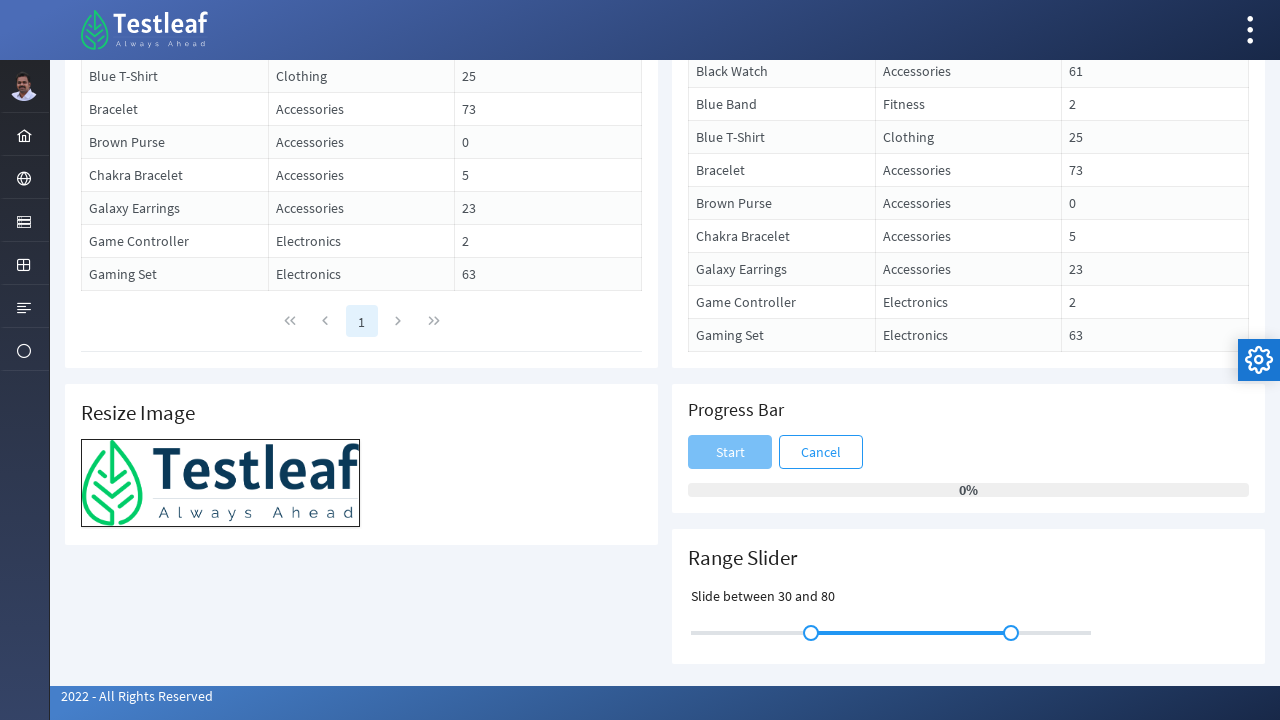

Progress bar reached 100% completion
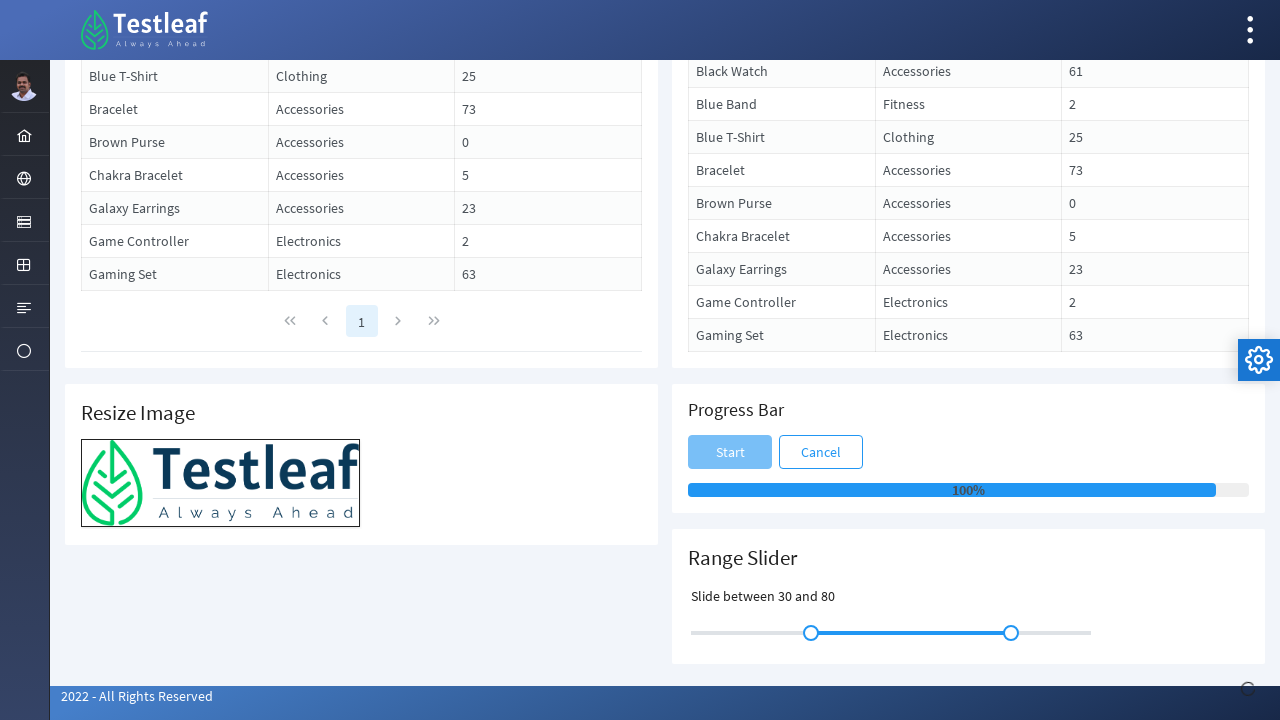

Completion message appeared
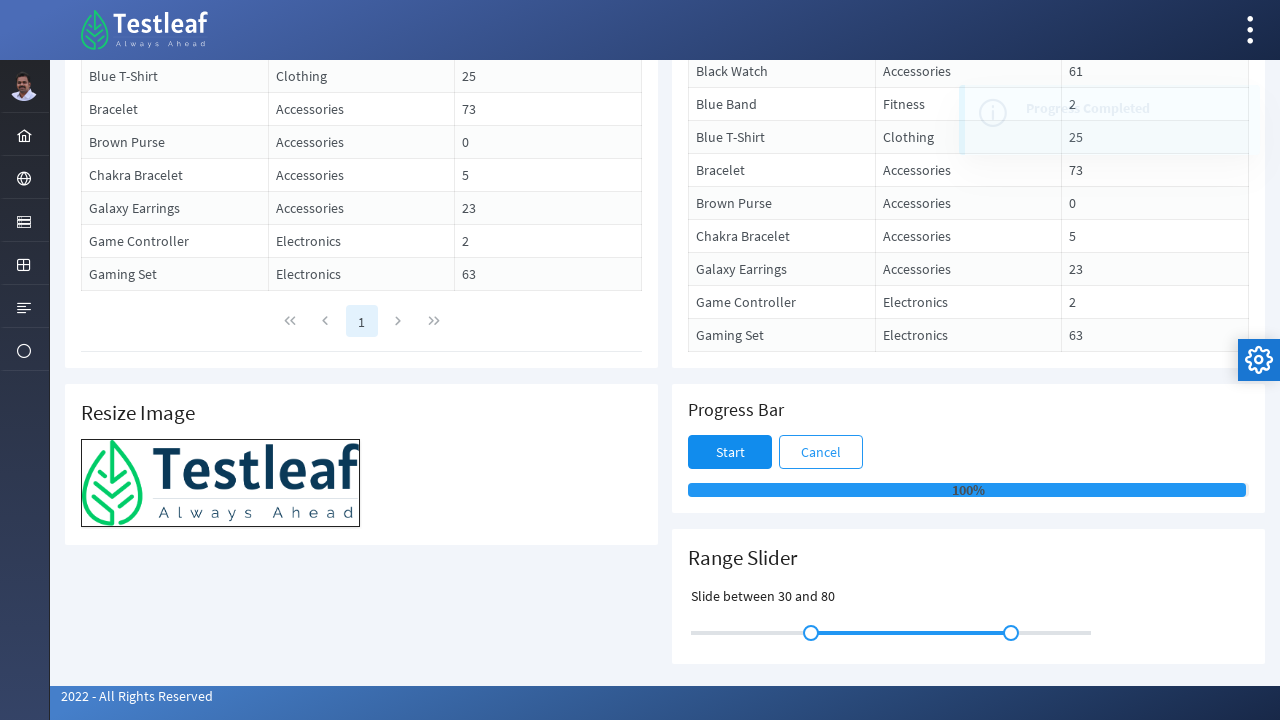

Retrieved completion message: Progress Completed
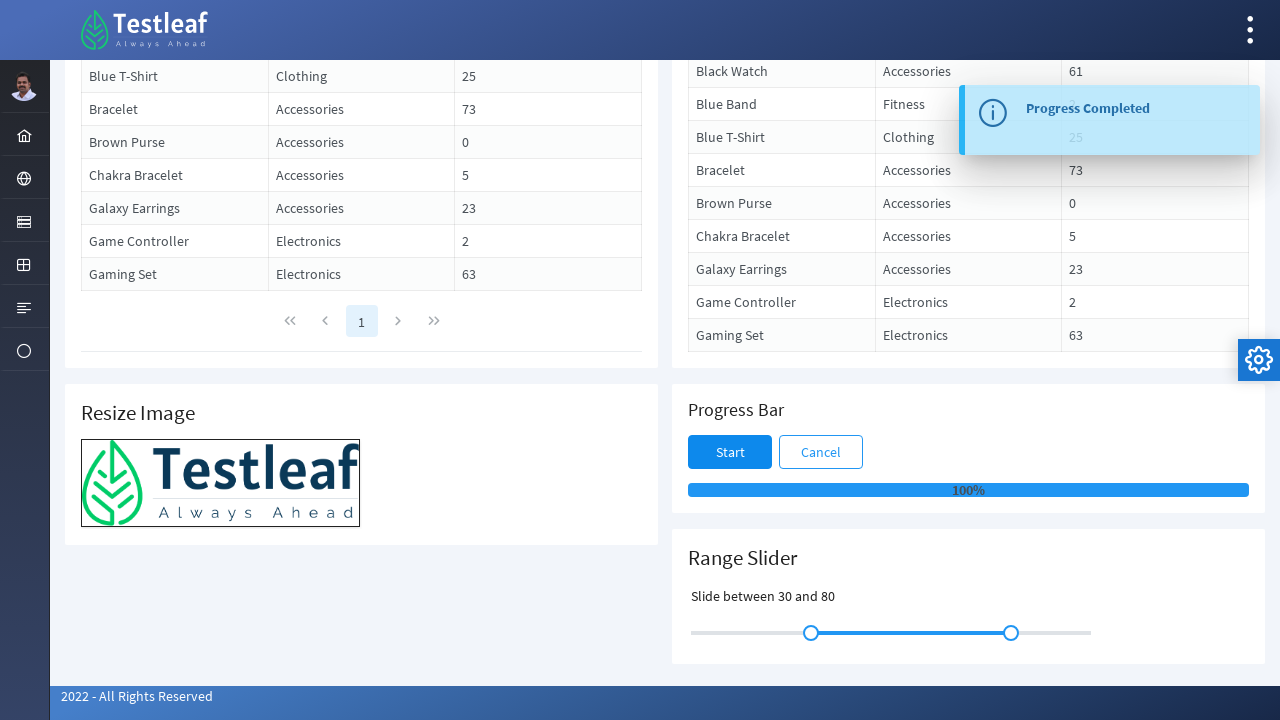

Printed completion message: Progress Completed
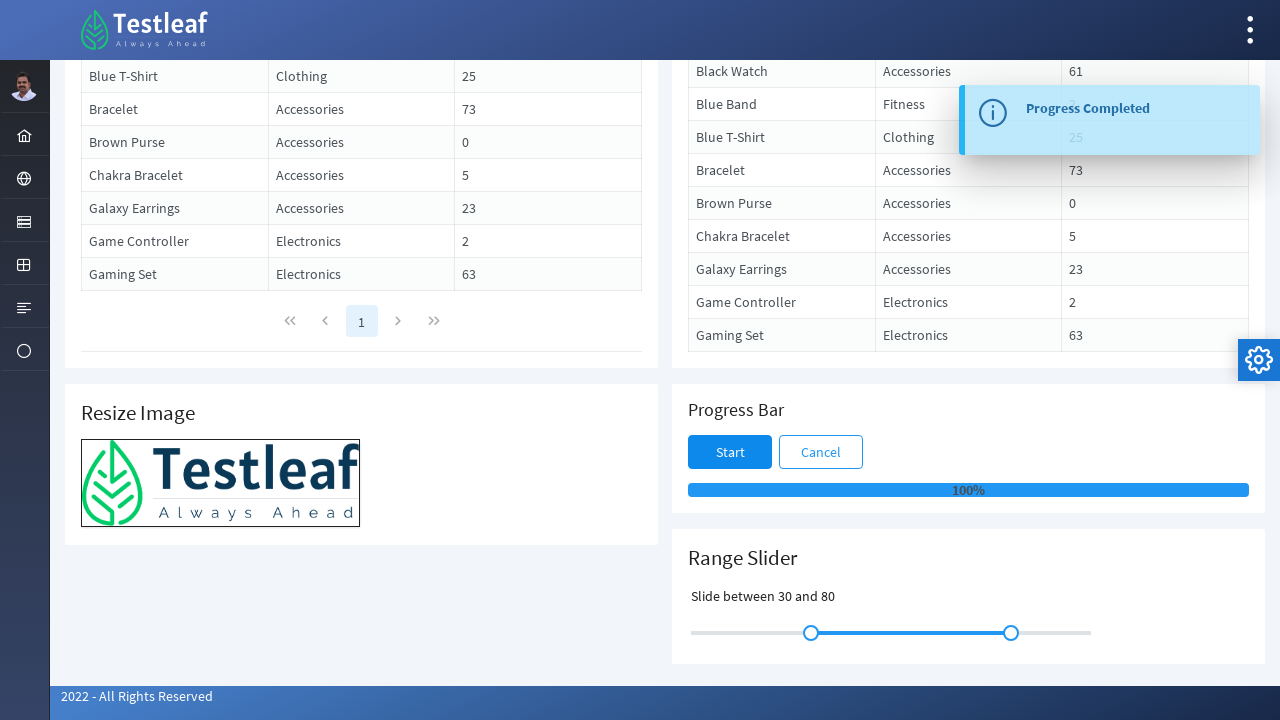

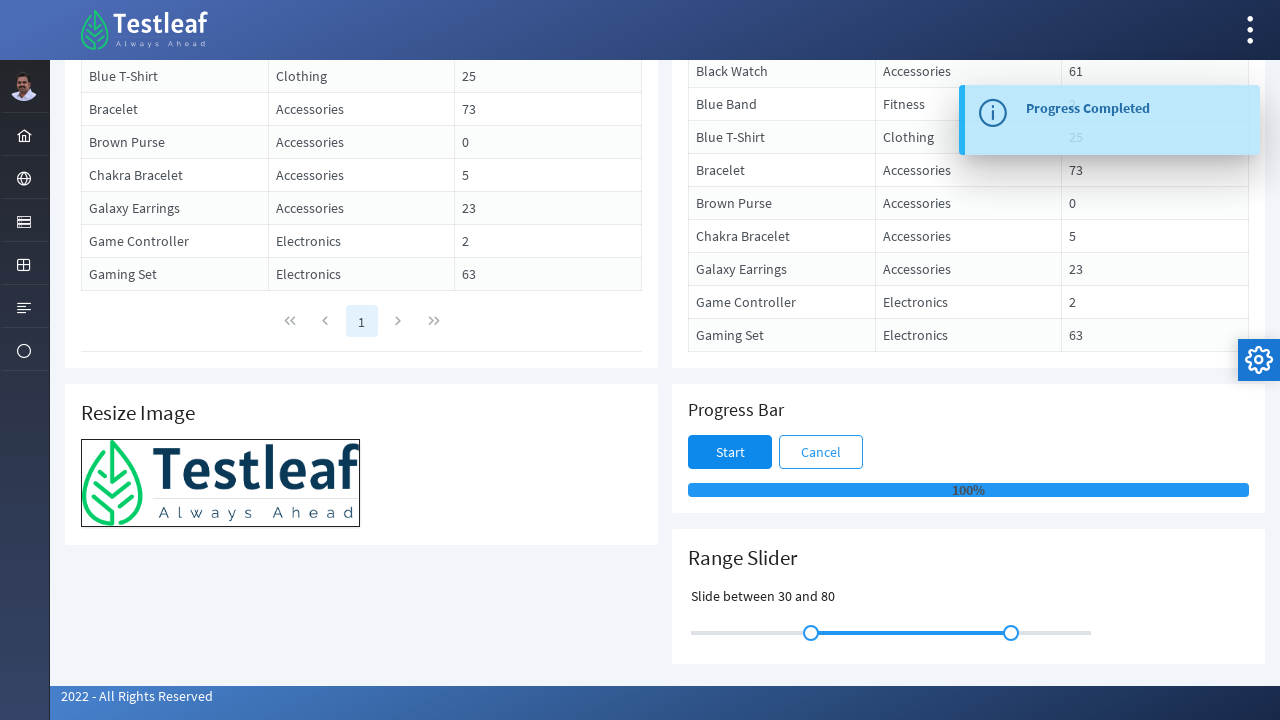